Opens a popup window by clicking a link and switches to the new window to get its title

Starting URL: http://omayo.blogspot.com/

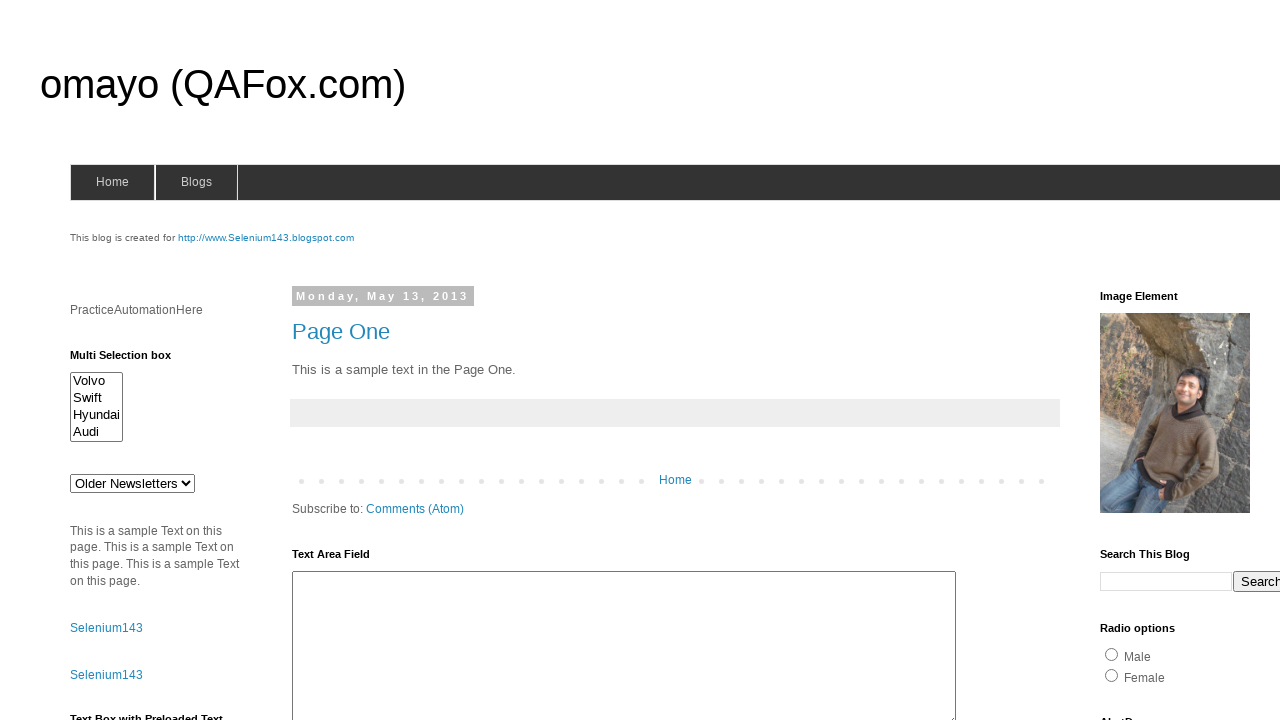

Clicked 'Open a popup window' link to trigger popup at (132, 360) on text=Open a popup window
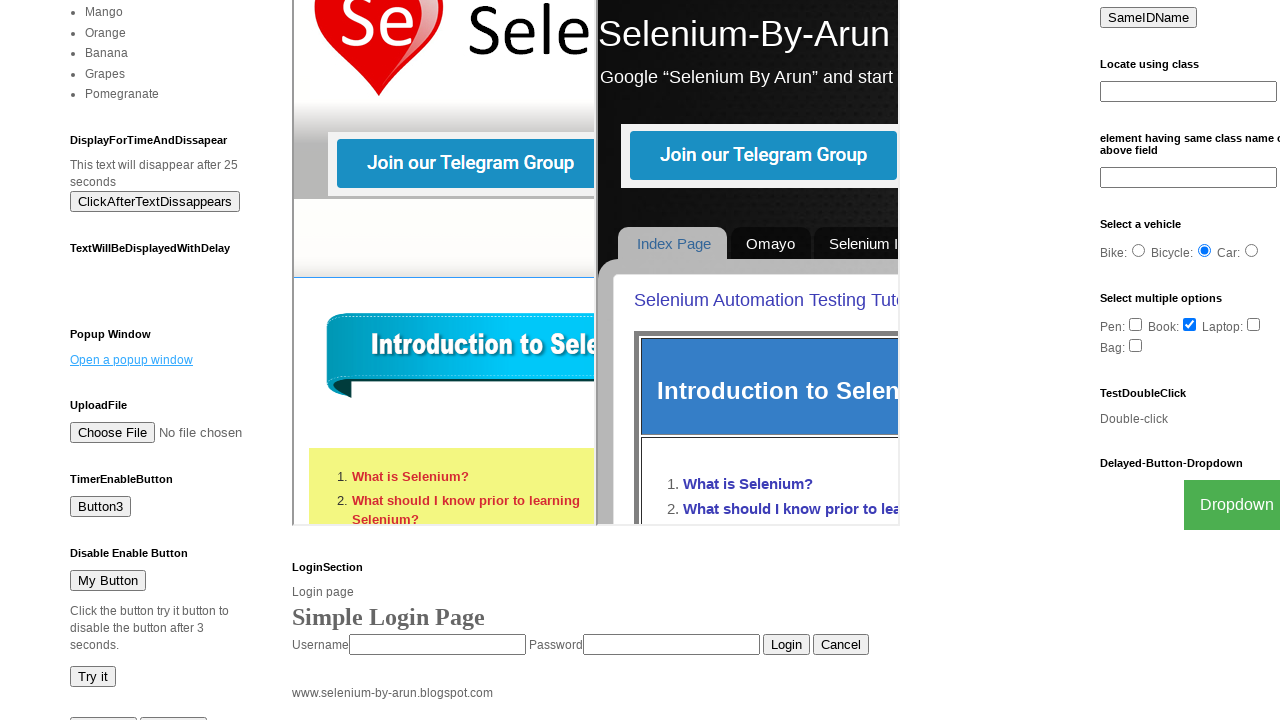

Captured new popup window page object
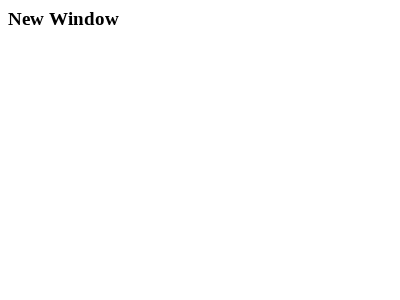

Popup window page load state completed
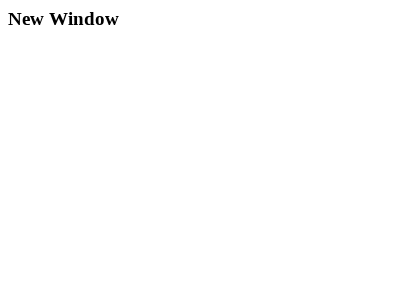

Retrieved popup window title: New Window
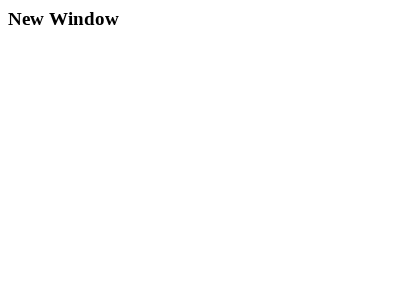

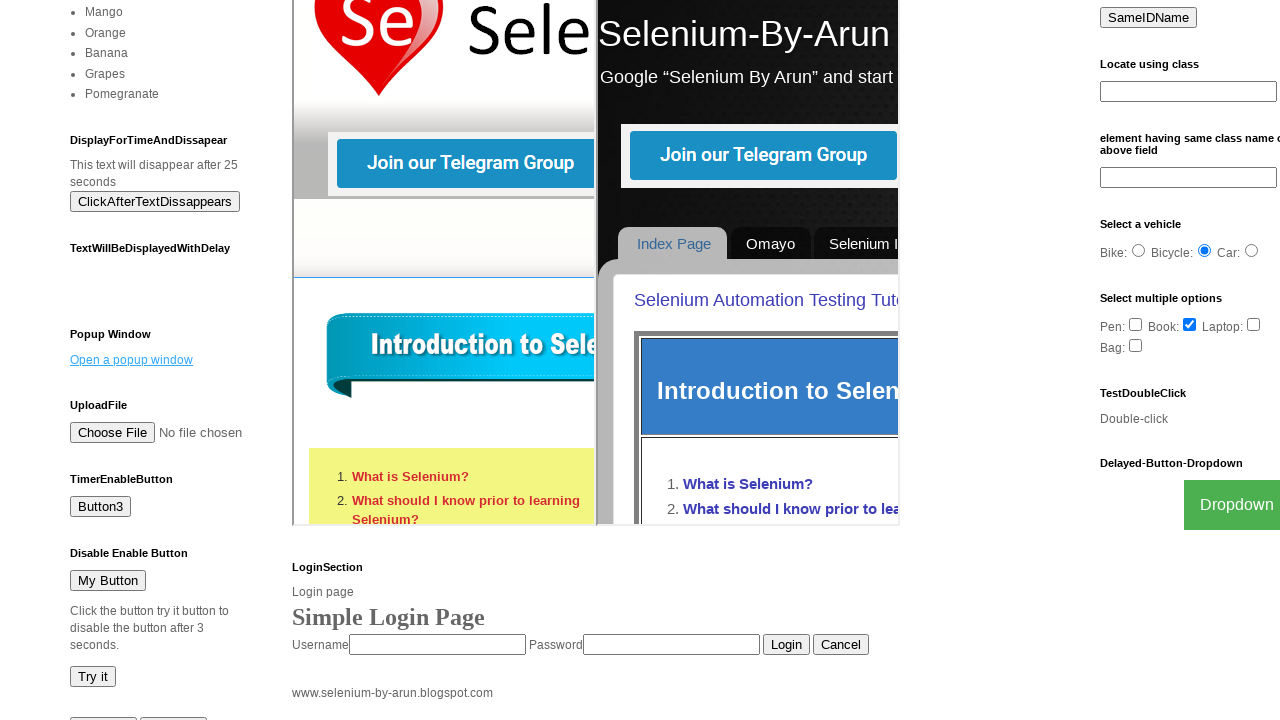